Tests valid contact form submission by filling all fields with valid data and clicking submit

Starting URL: https://parabank.parasoft.com/parabank/contact.htm

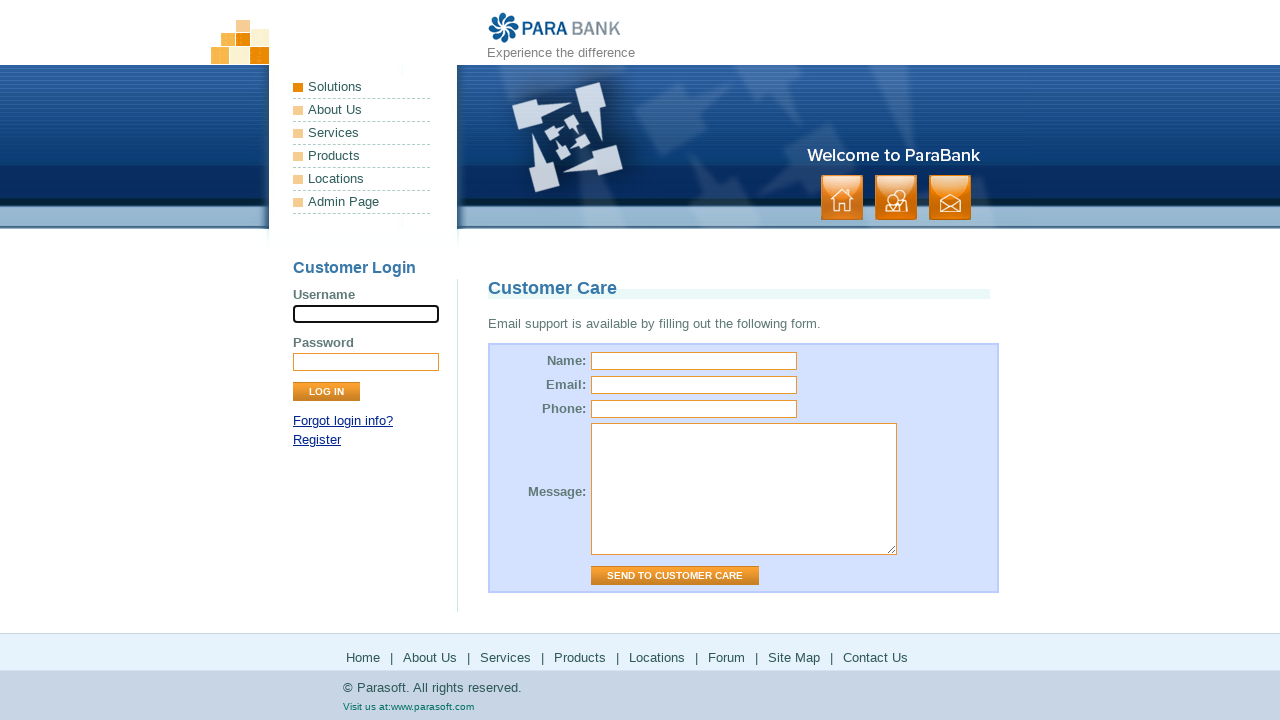

Waited for page to fully load (networkidle)
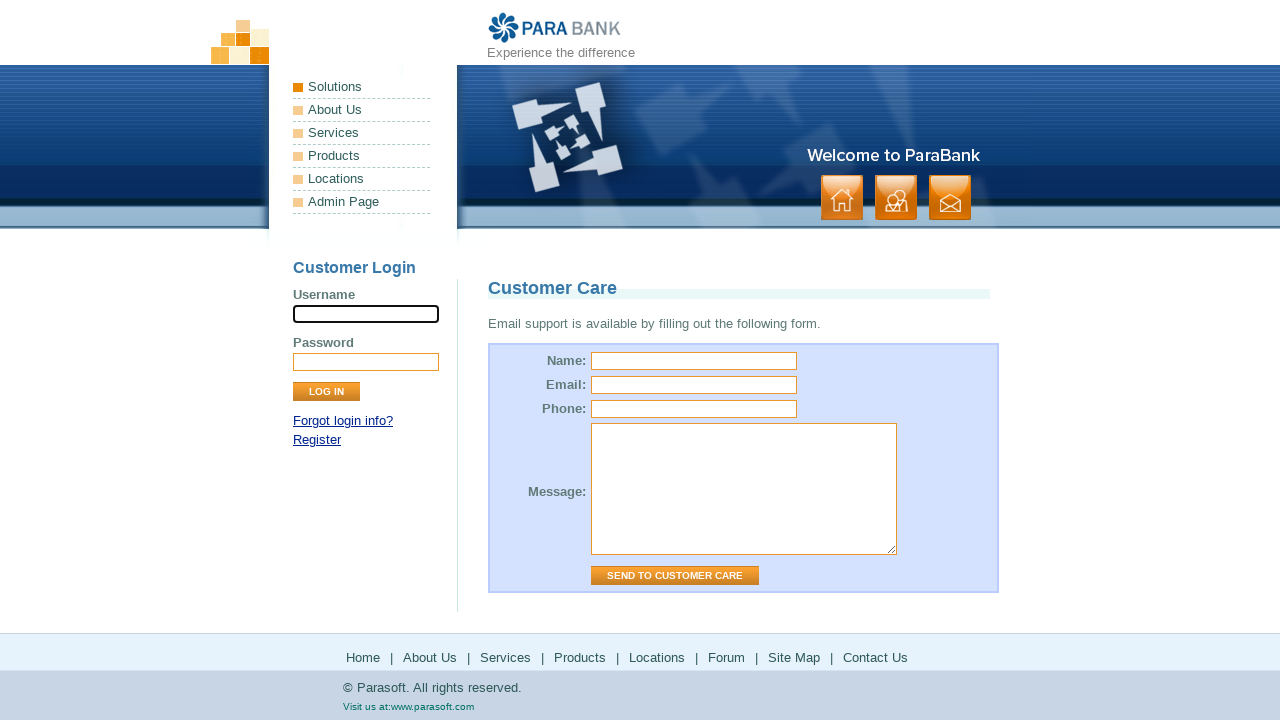

Filled name field with 'Starling De la Cruz' on #name
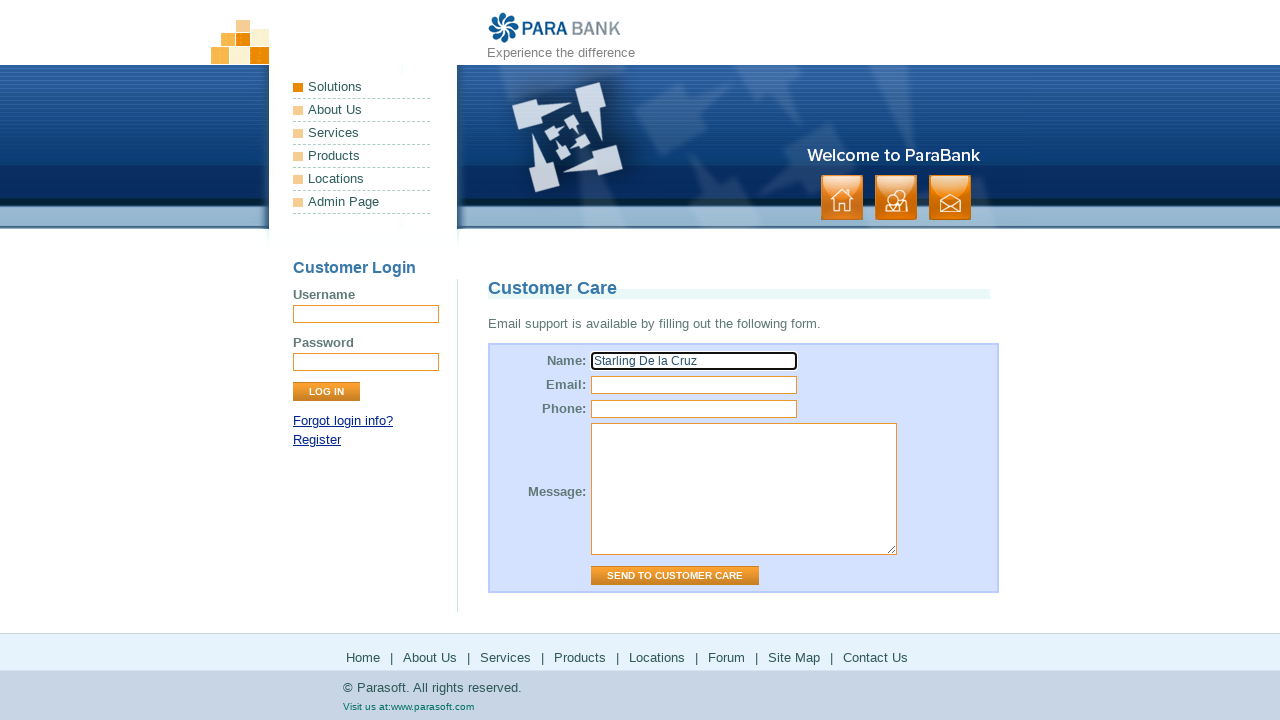

Filled email field with 'starling@gmail.com' on #email
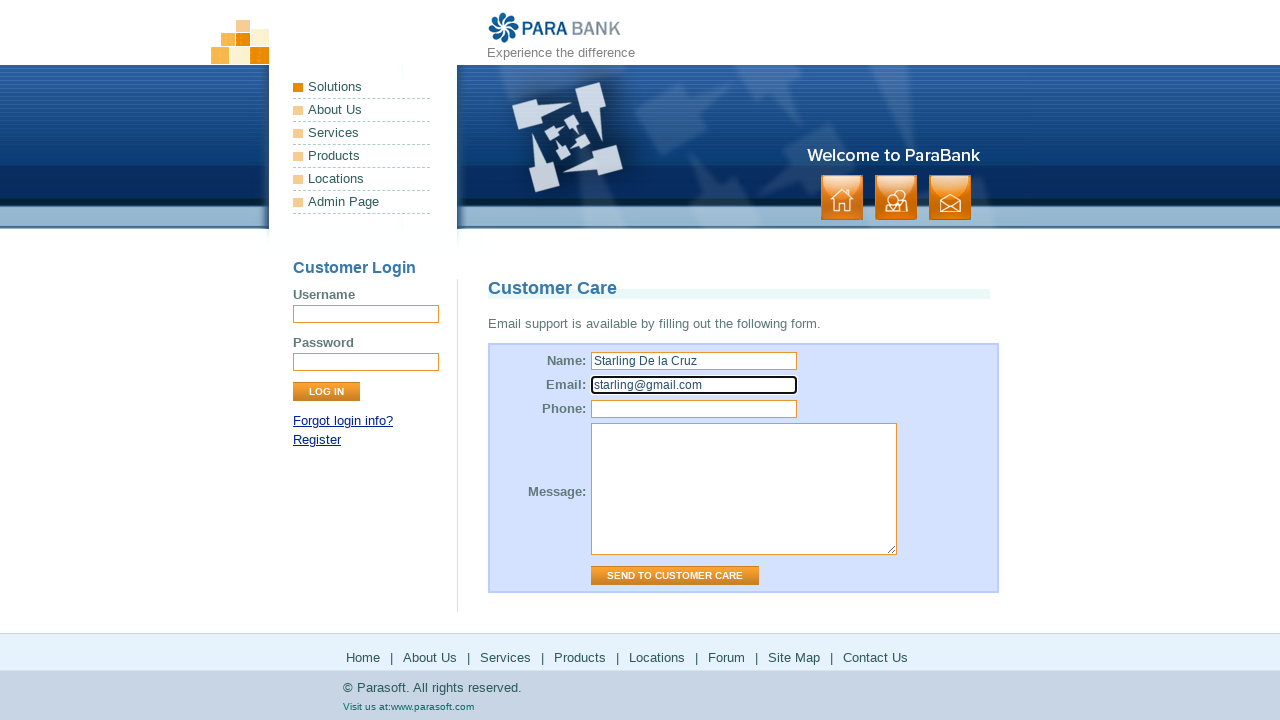

Filled phone field with '8091234567' on #phone
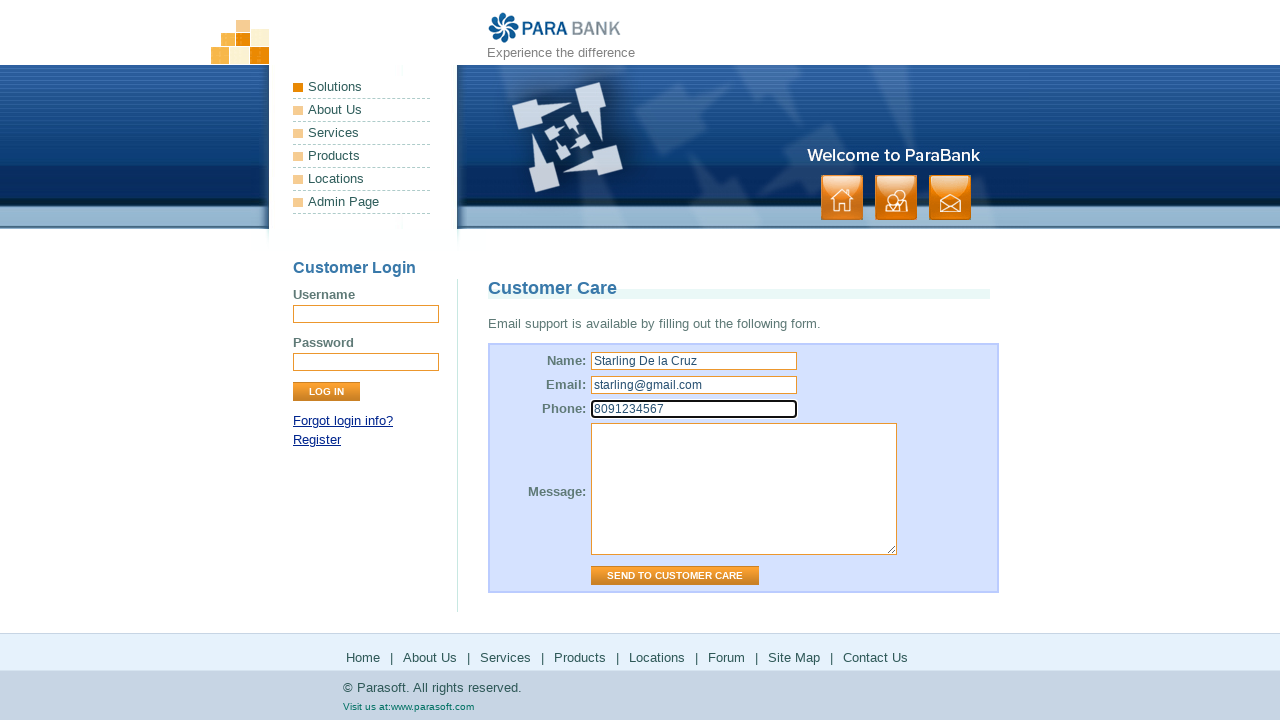

Filled message field with test message on #message
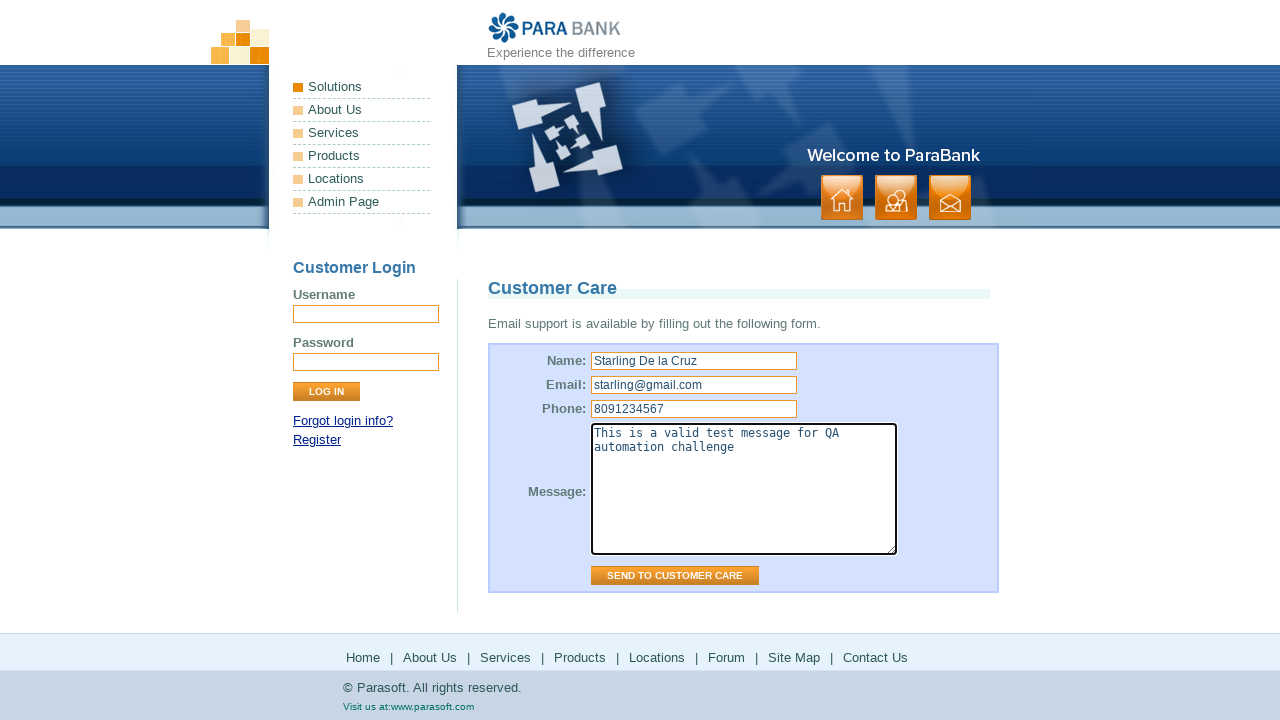

Clicked 'Send to Customer Care' submit button at (675, 576) on input[value="Send to Customer Care"]
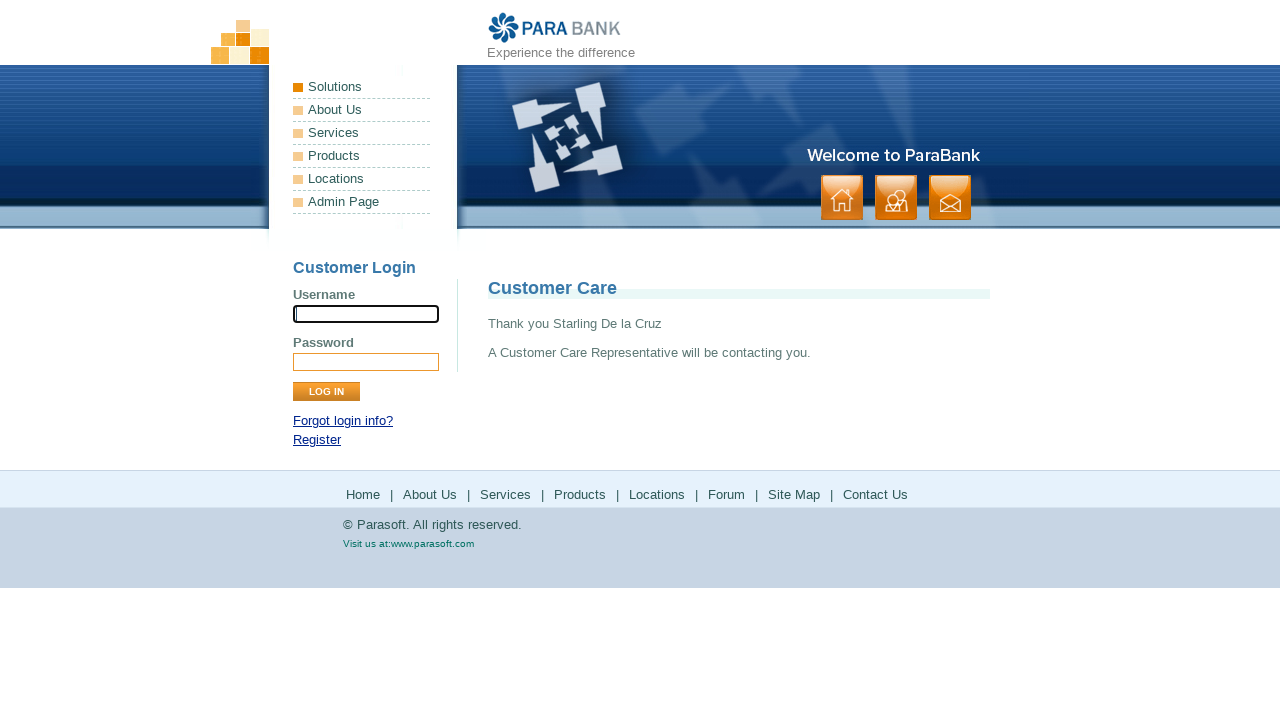

Verified page URL contains '/contact.htm' after form submission
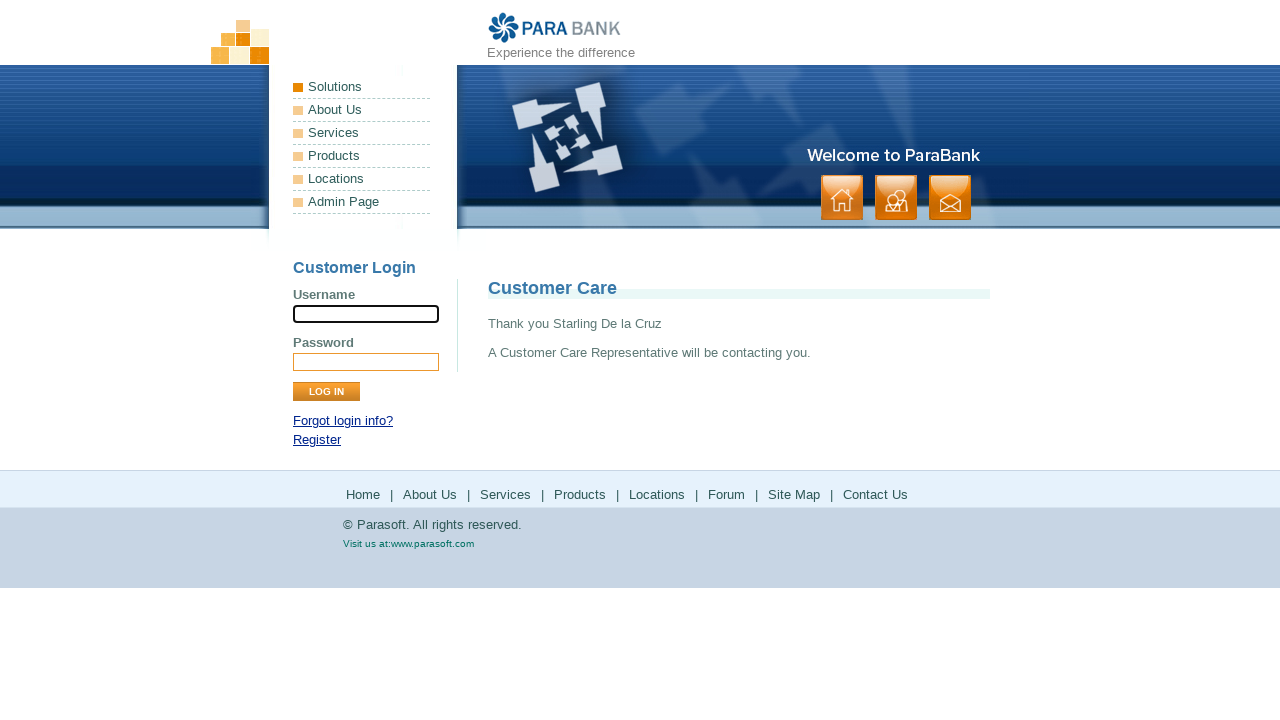

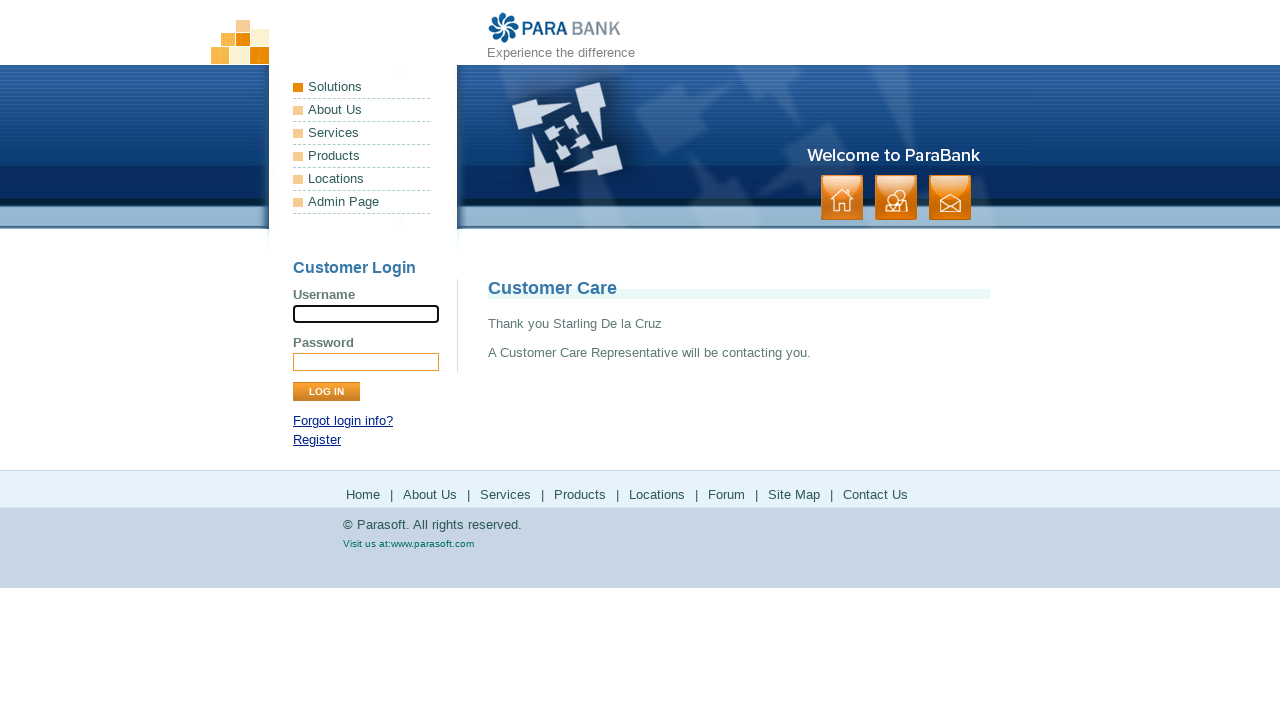